Tests the search functionality on Naaptol e-commerce website by entering "eyewear" in the search box and pressing Enter to submit the search query.

Starting URL: https://www.naaptol.com/

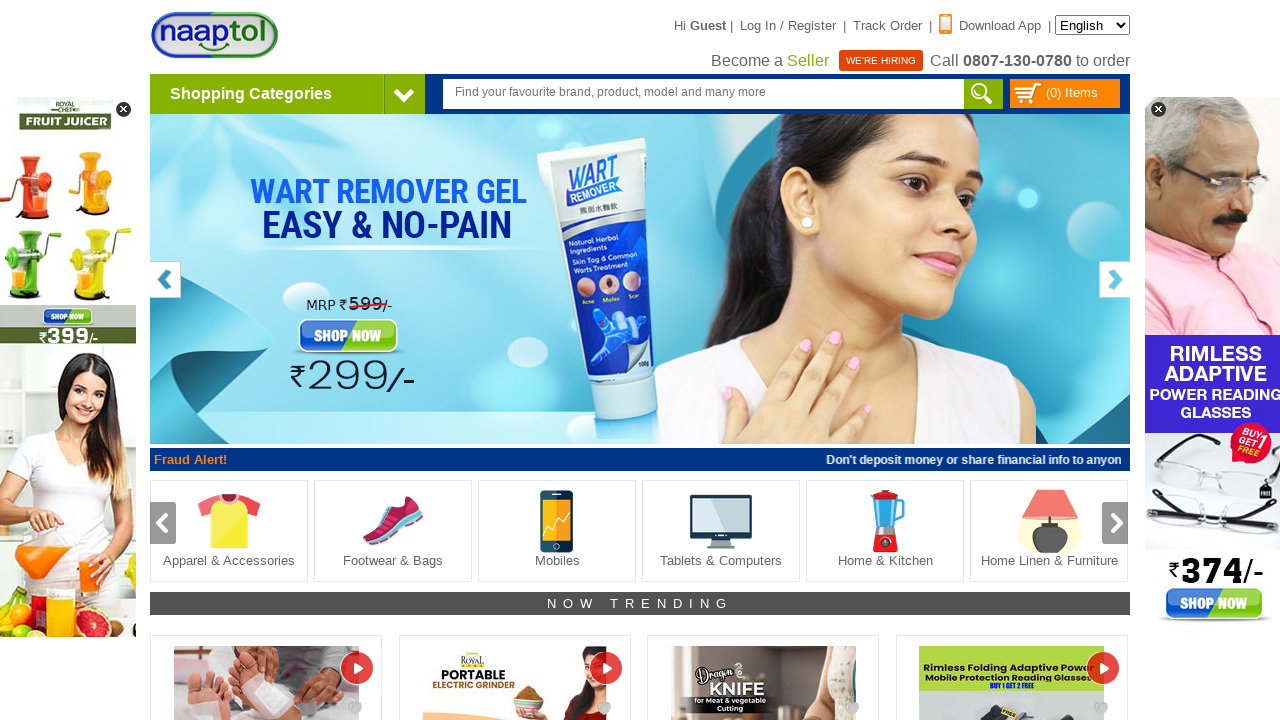

Clicked on the search input field at (702, 89) on #header_search_text
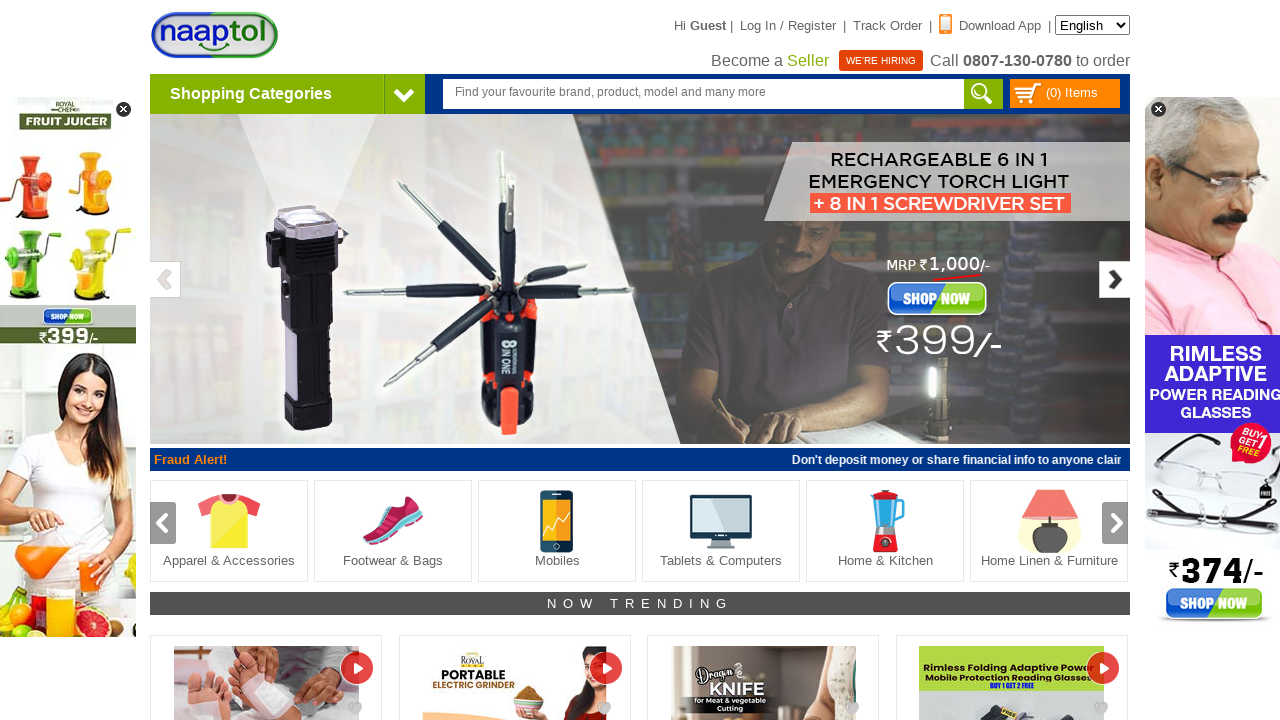

Filled search box with 'eyewear' on #header_search_text
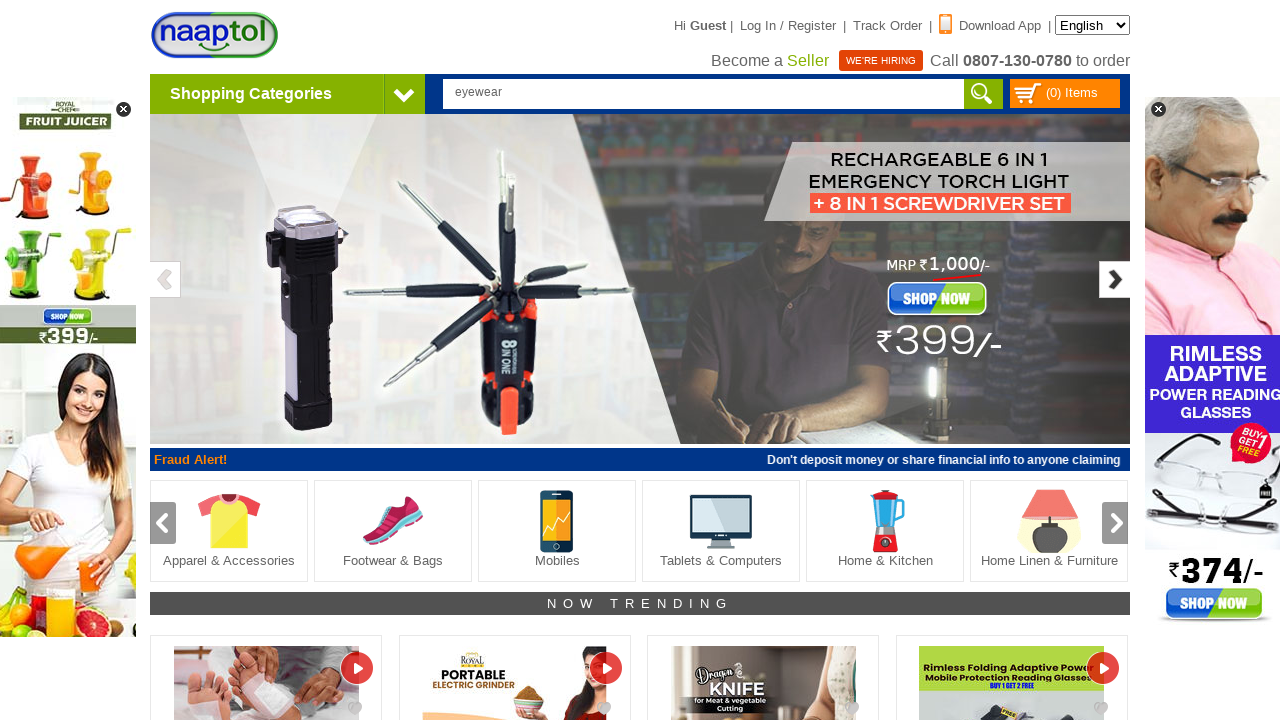

Pressed Enter to submit search query on #header_search_text
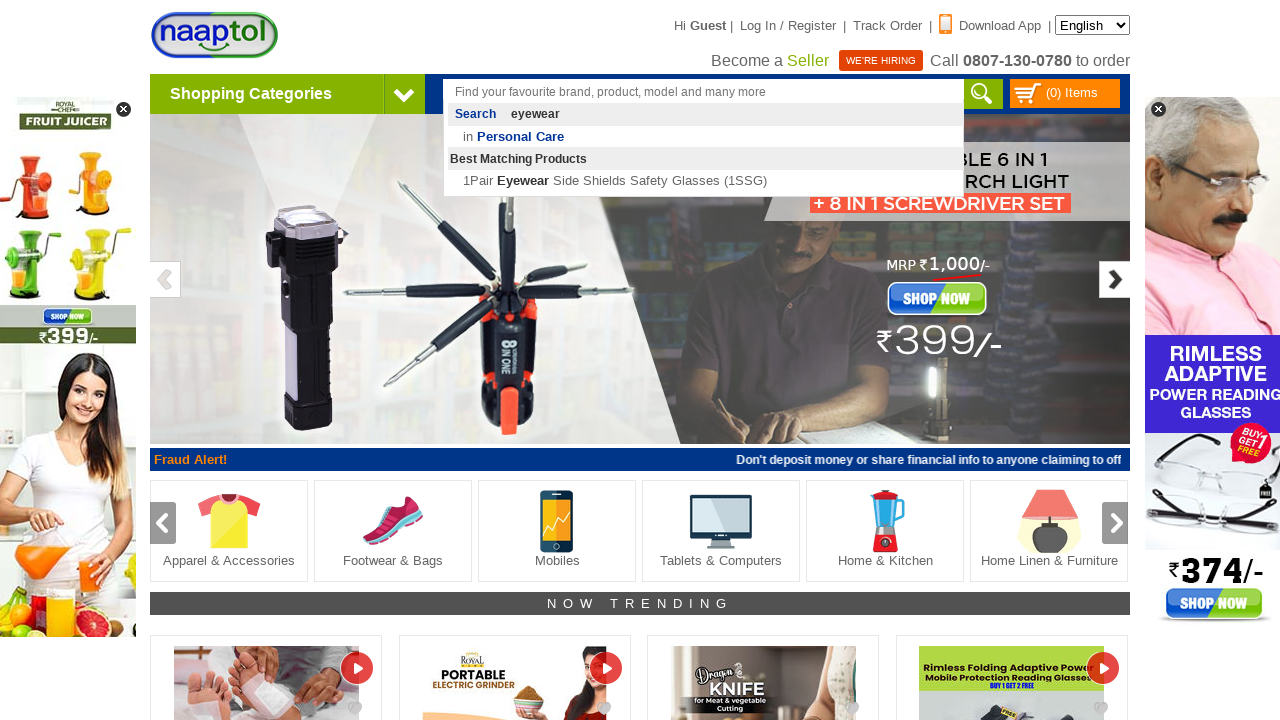

Pressed Enter again on #header_search_text
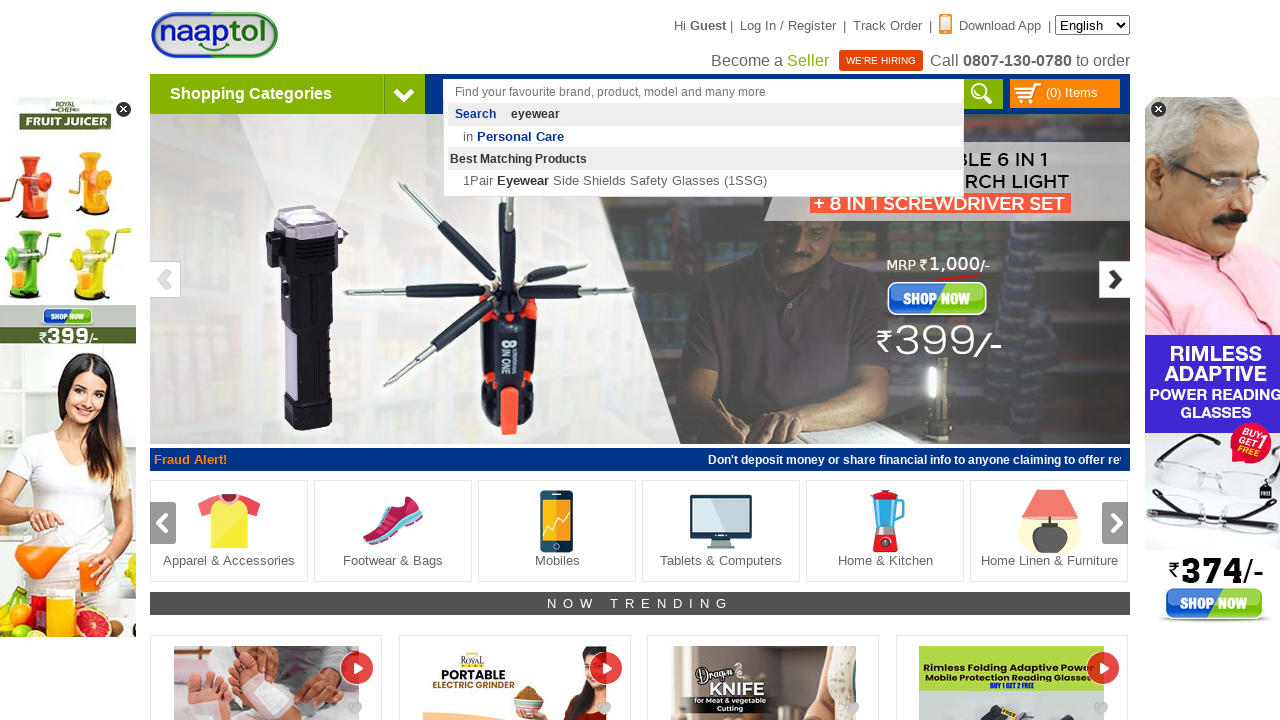

Search results page loaded successfully
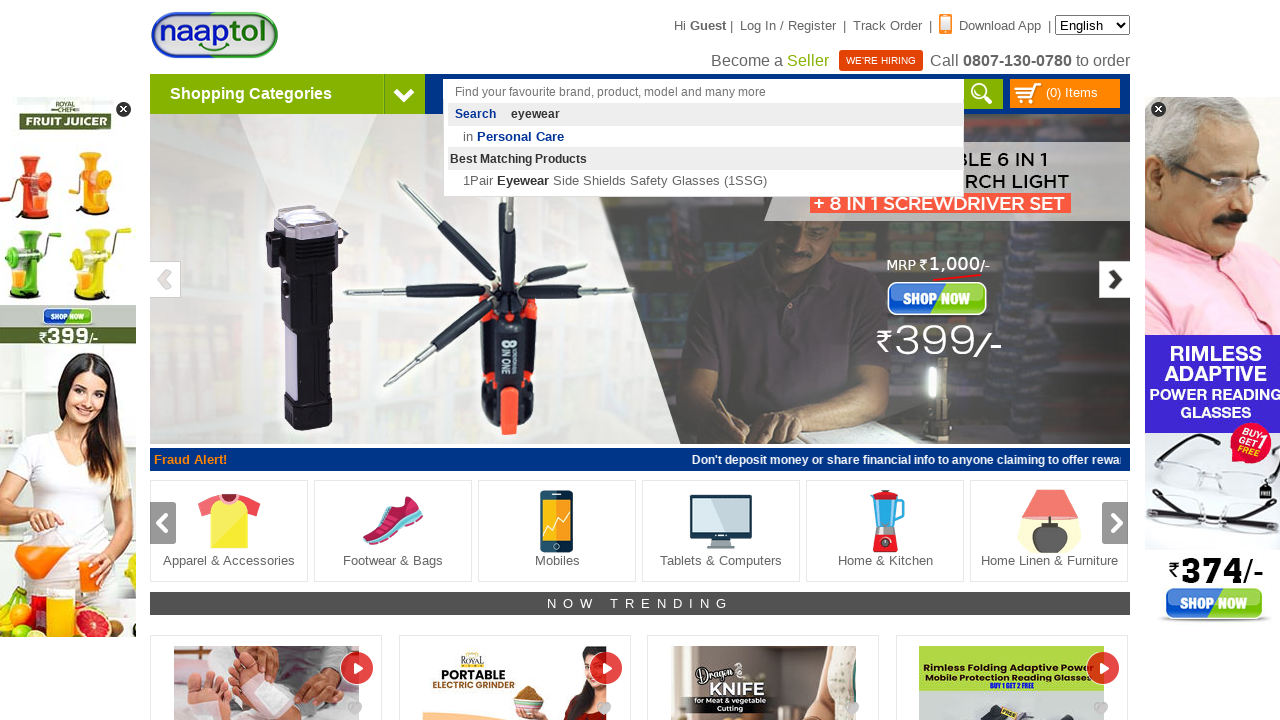

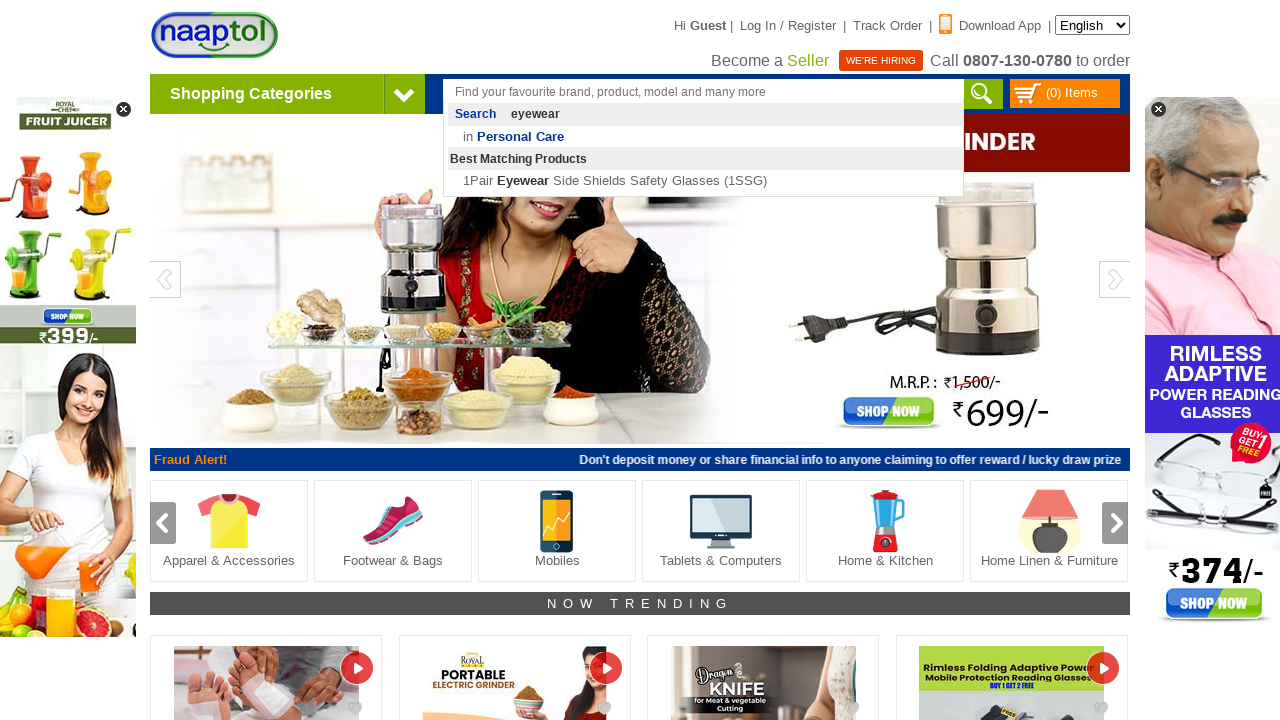